Tests percentage calculator with negative values (-50% of 100)

Starting URL: http://www.calculator.net/

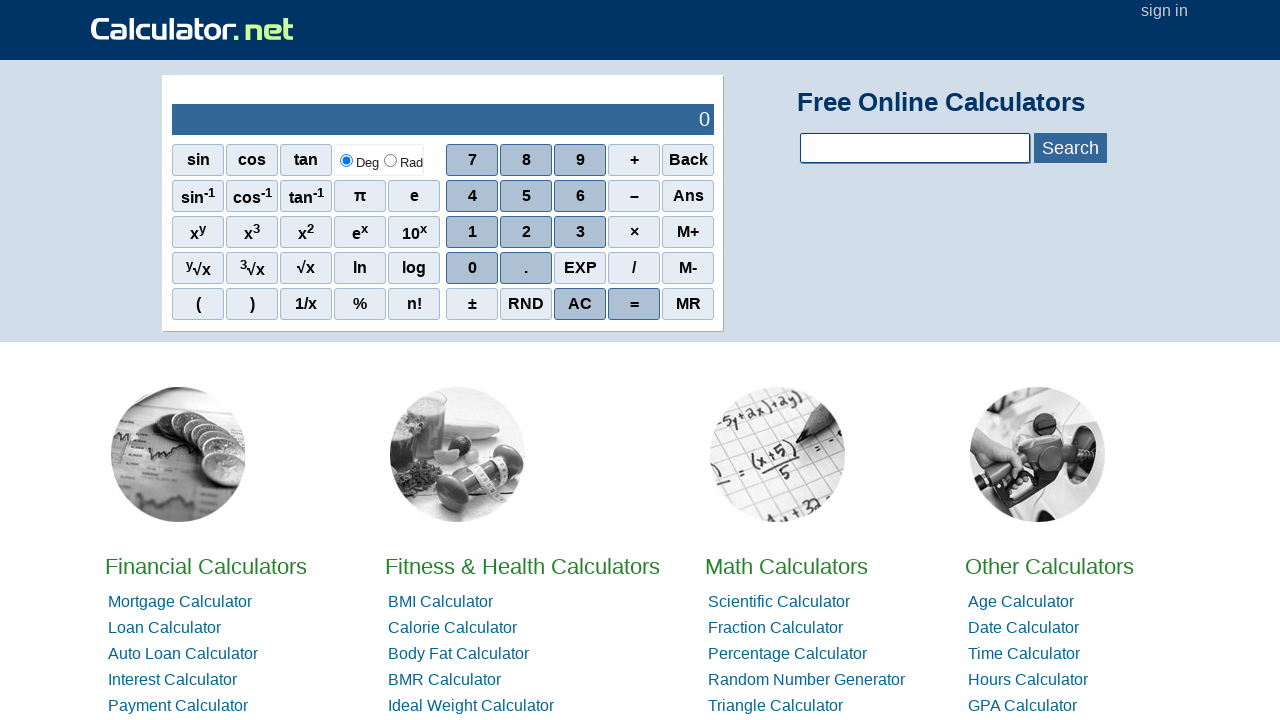

Clicked on Math Calculators at (786, 566) on xpath=/html/body/div[4]/div/div[1]/div[3]/div[2]/a
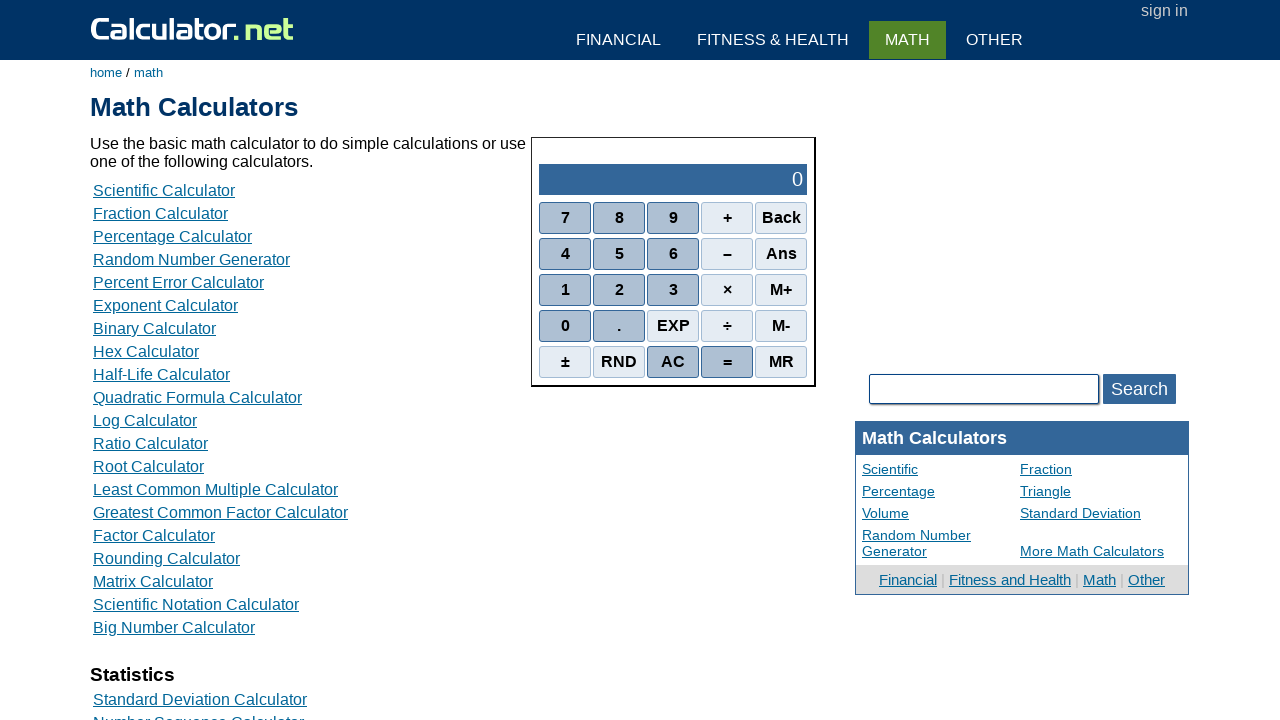

Clicked on Percentage Calculator at (172, 236) on xpath=/html/body/div[3]/div[1]/table[2]/tbody/tr/td/div[3]/a
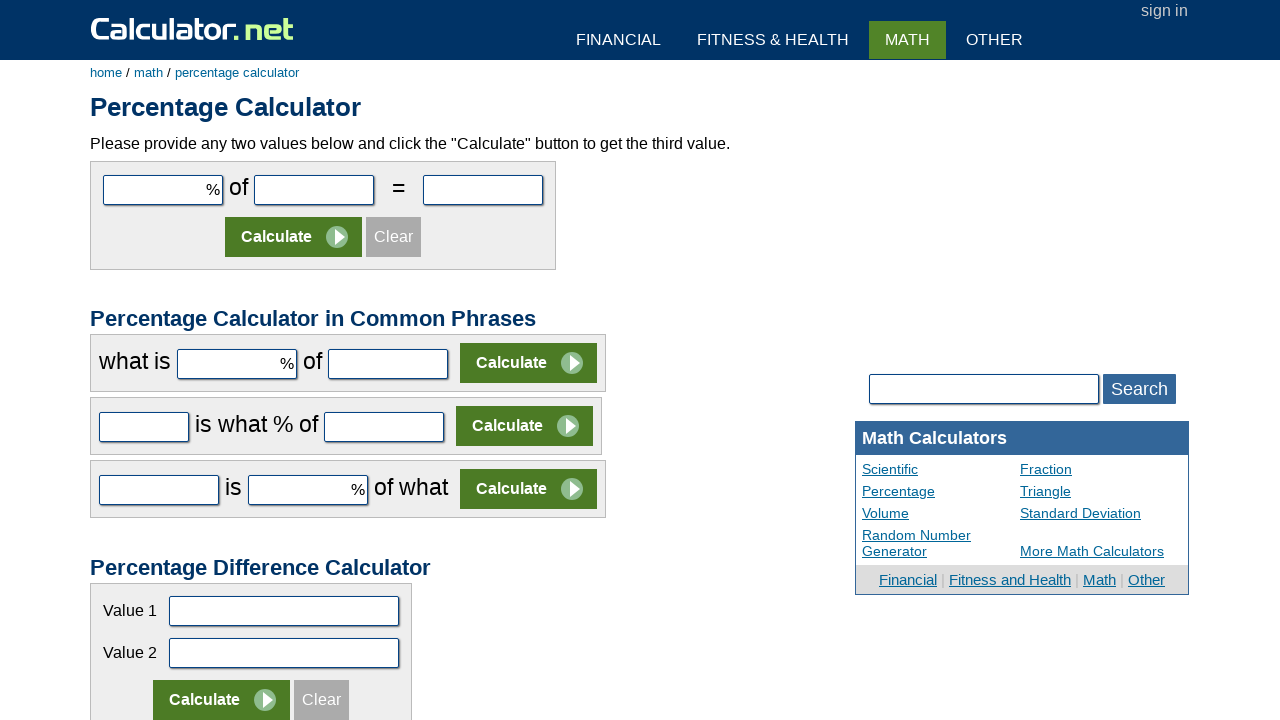

Entered first value (-50) in percentage calculator on #cpar1
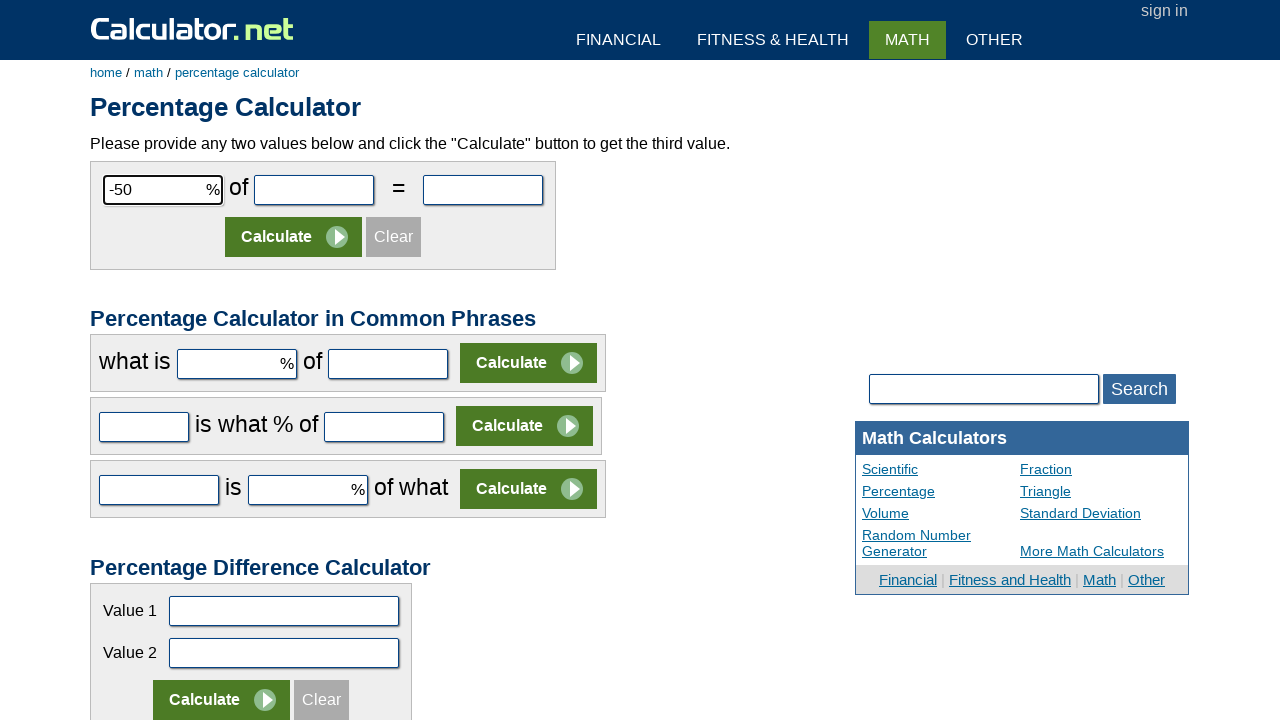

Entered second value (100) in percentage calculator on #cpar2
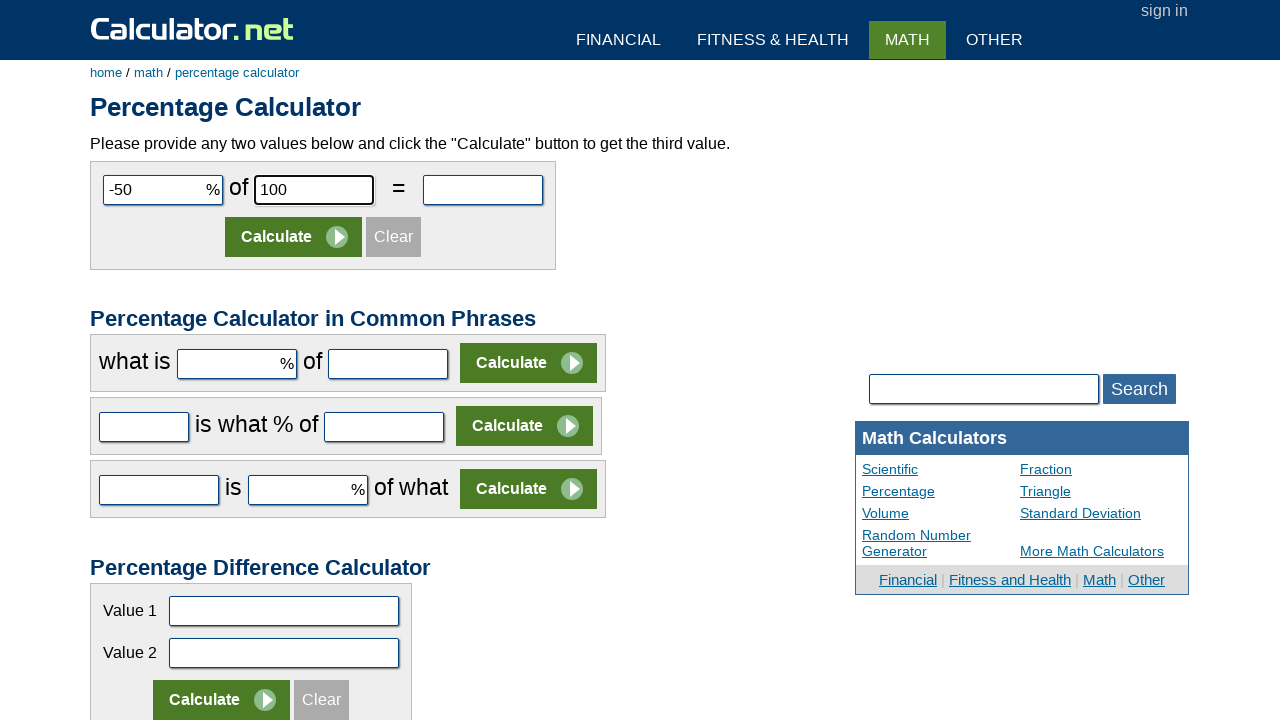

Clicked Calculate button to compute -50% of 100 at (294, 237) on xpath=/html/body/div[3]/div[1]/form[1]/table/tbody/tr[2]/td/input[2]
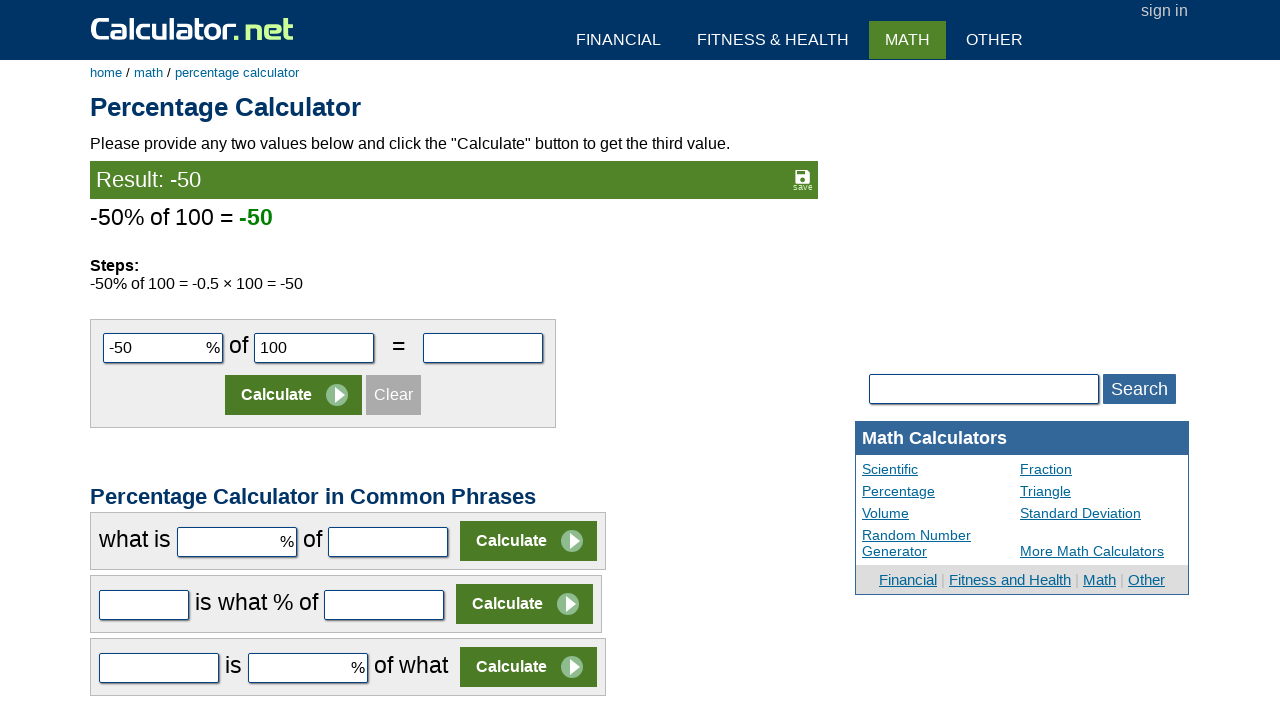

Calculation result loaded and displayed
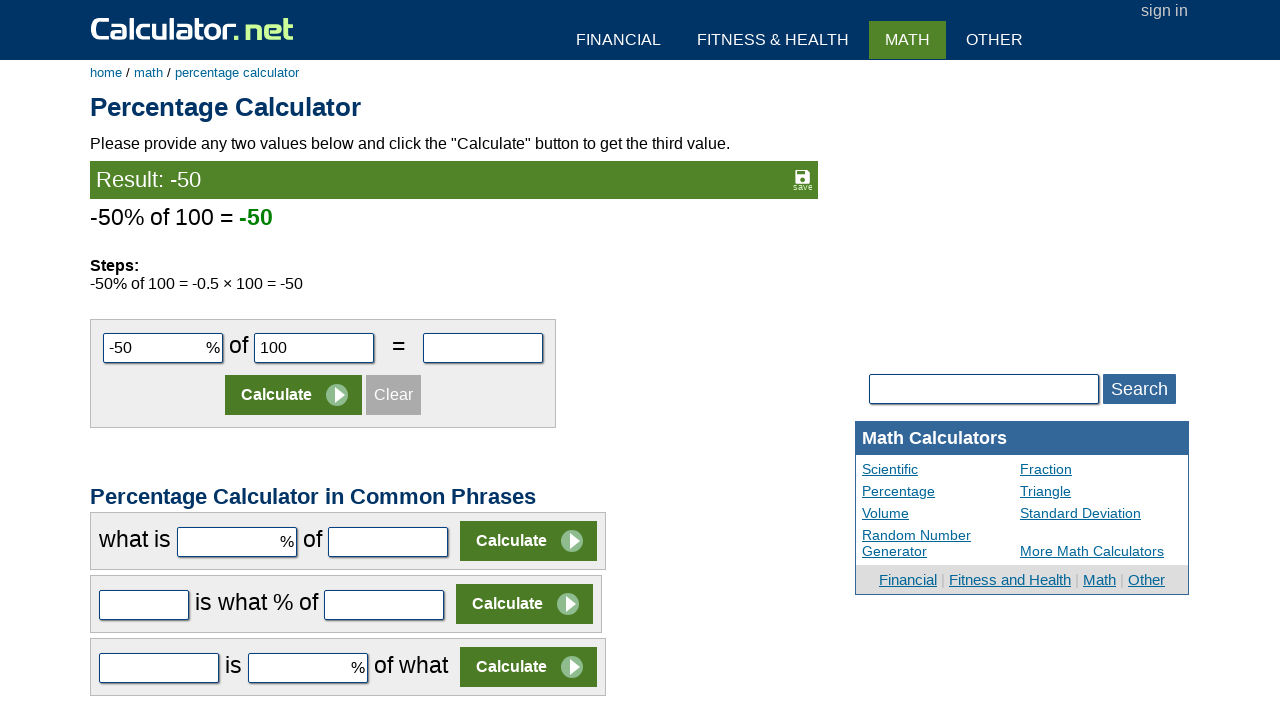

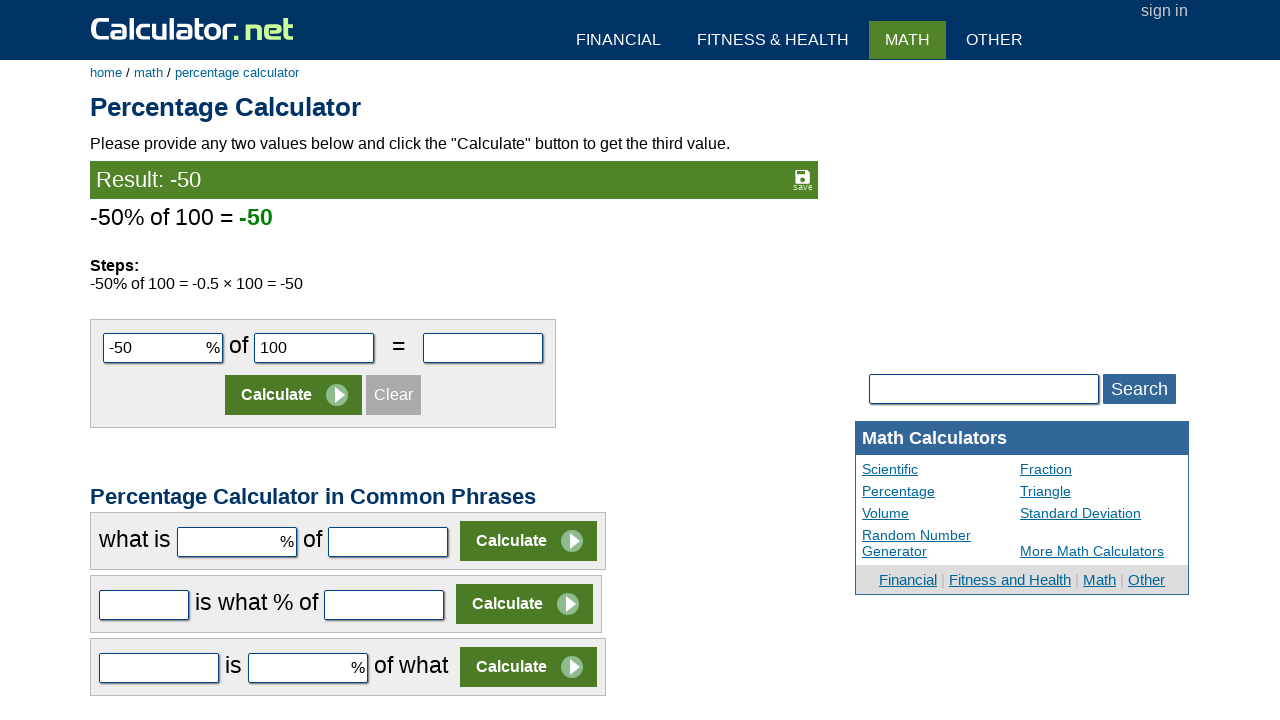